Tests that the languages starting with numbers page displays exactly 10 language entries

Starting URL: http://www.99-bottles-of-beer.net/

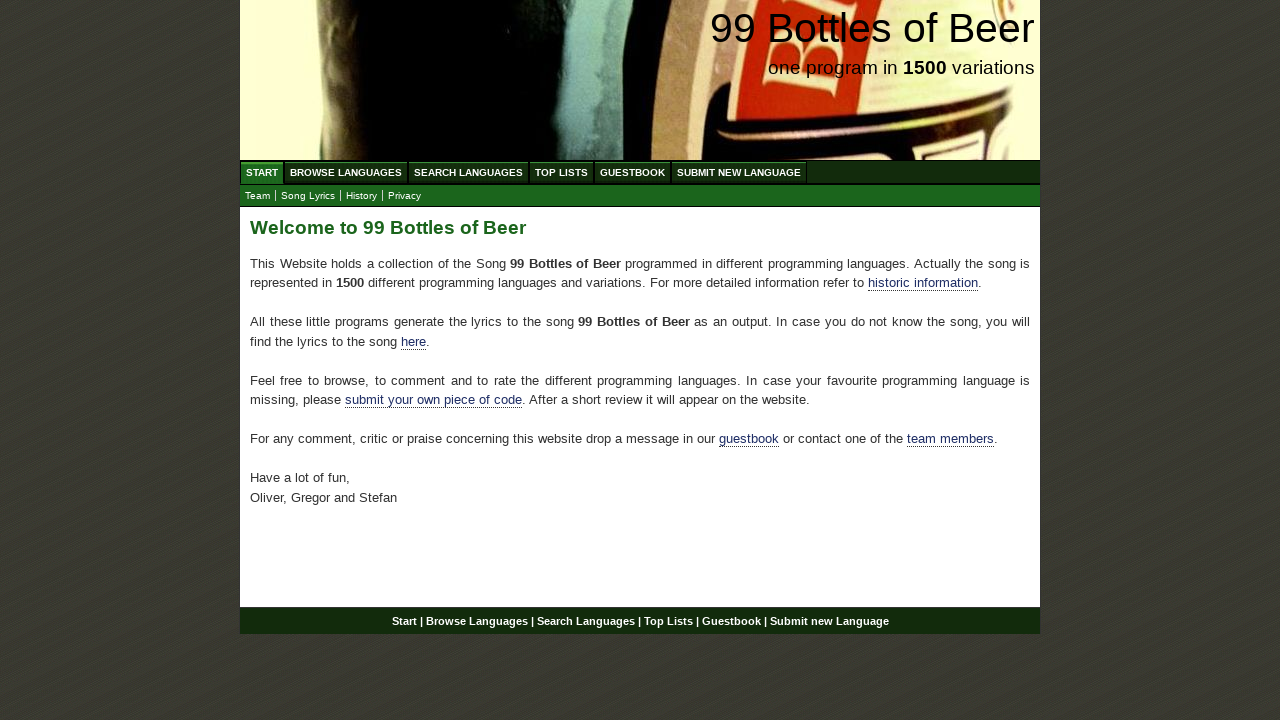

Clicked on Browse Languages menu link at (346, 172) on #menu a[href='/abc.html']
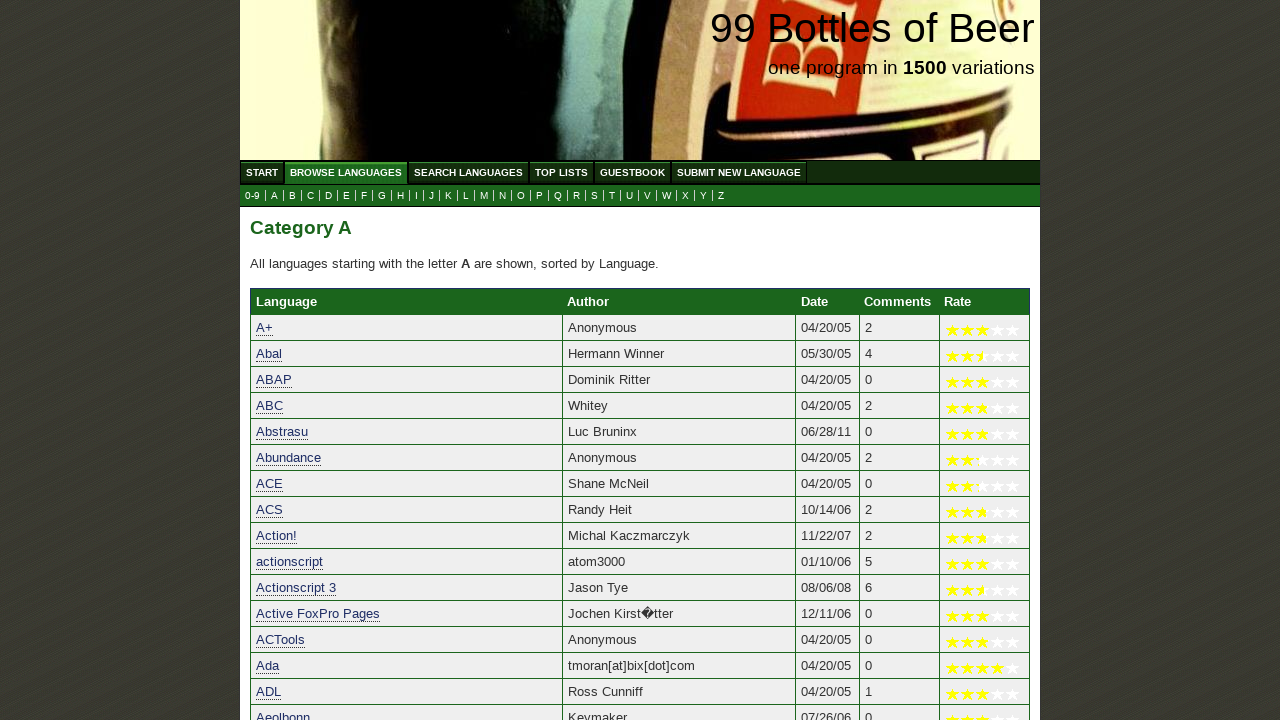

Clicked on 0-9 link to view languages starting with numbers at (252, 196) on a[href='0.html']
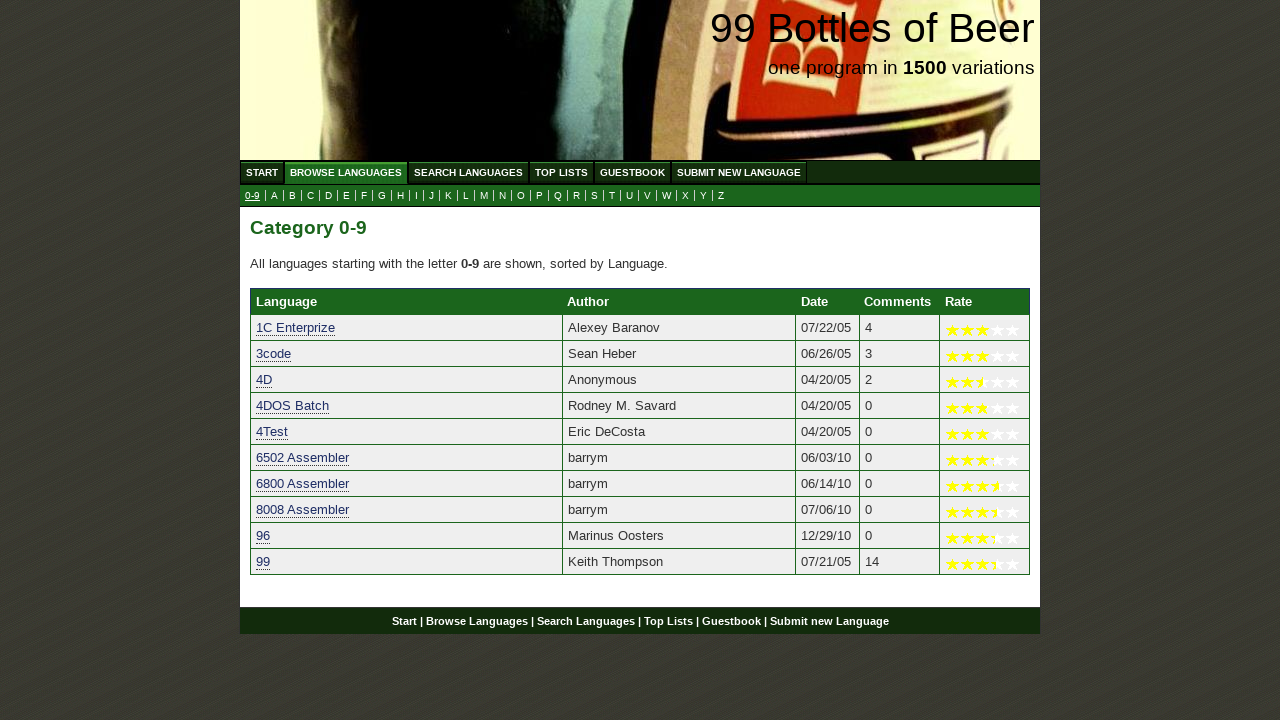

Language table loaded successfully
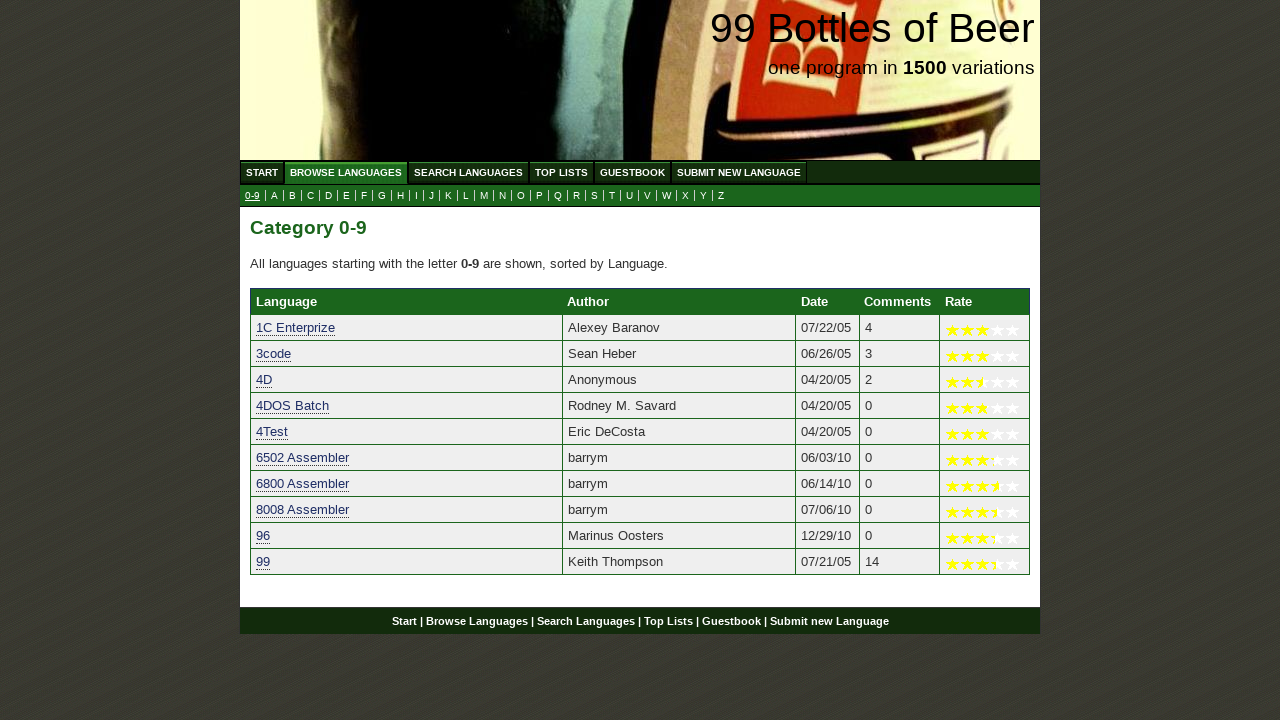

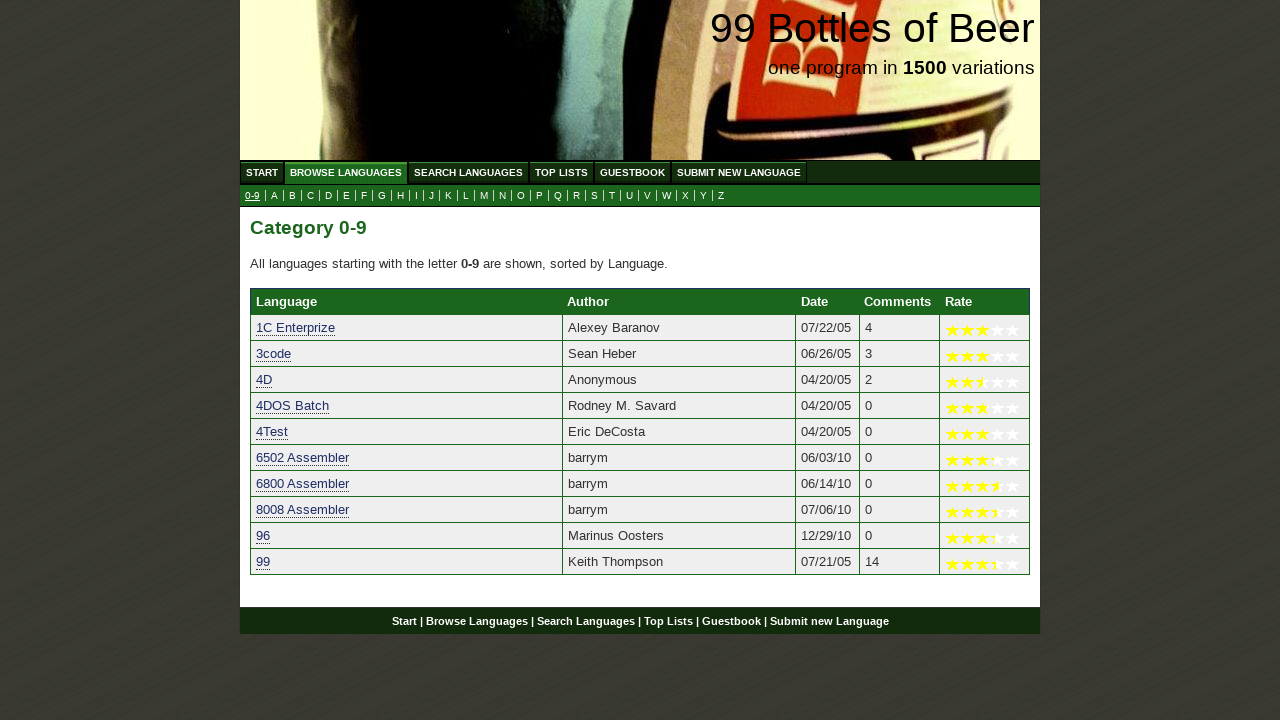